Tests handling a simple JavaScript alert by accepting it

Starting URL: https://testpages.eviltester.com/styled/alerts/alert-test.html

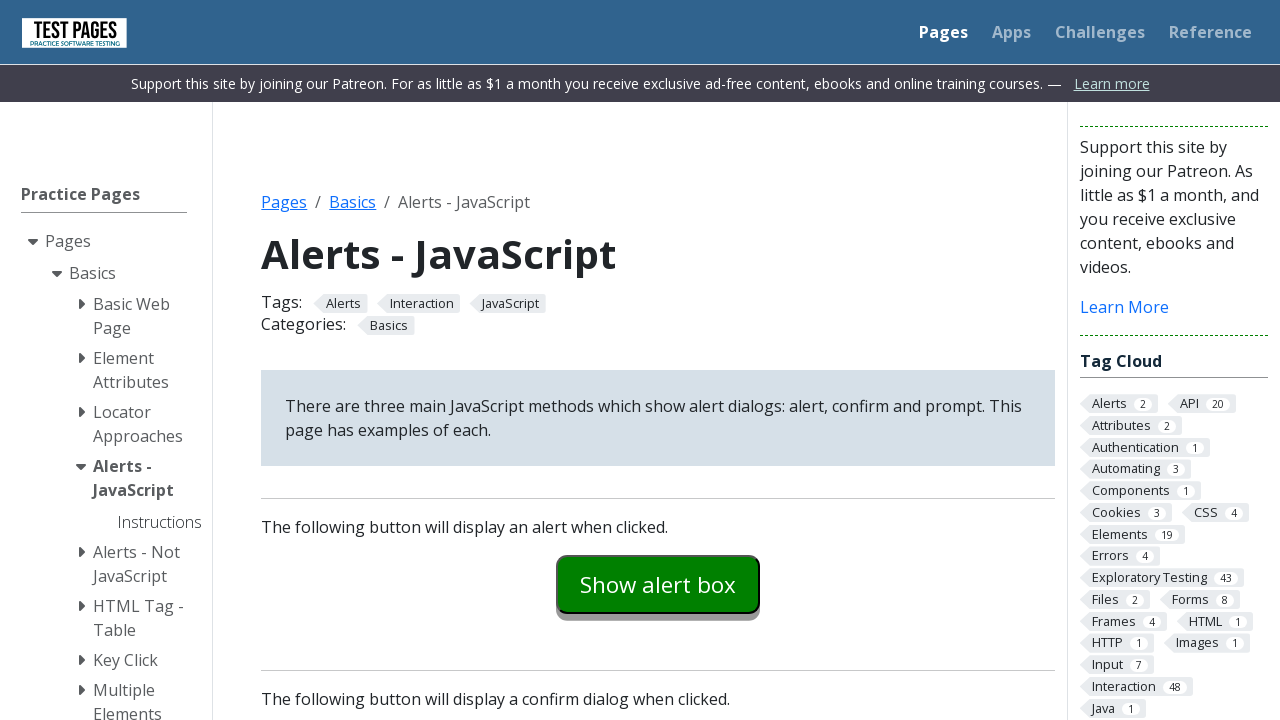

Set up dialog handler to accept alerts
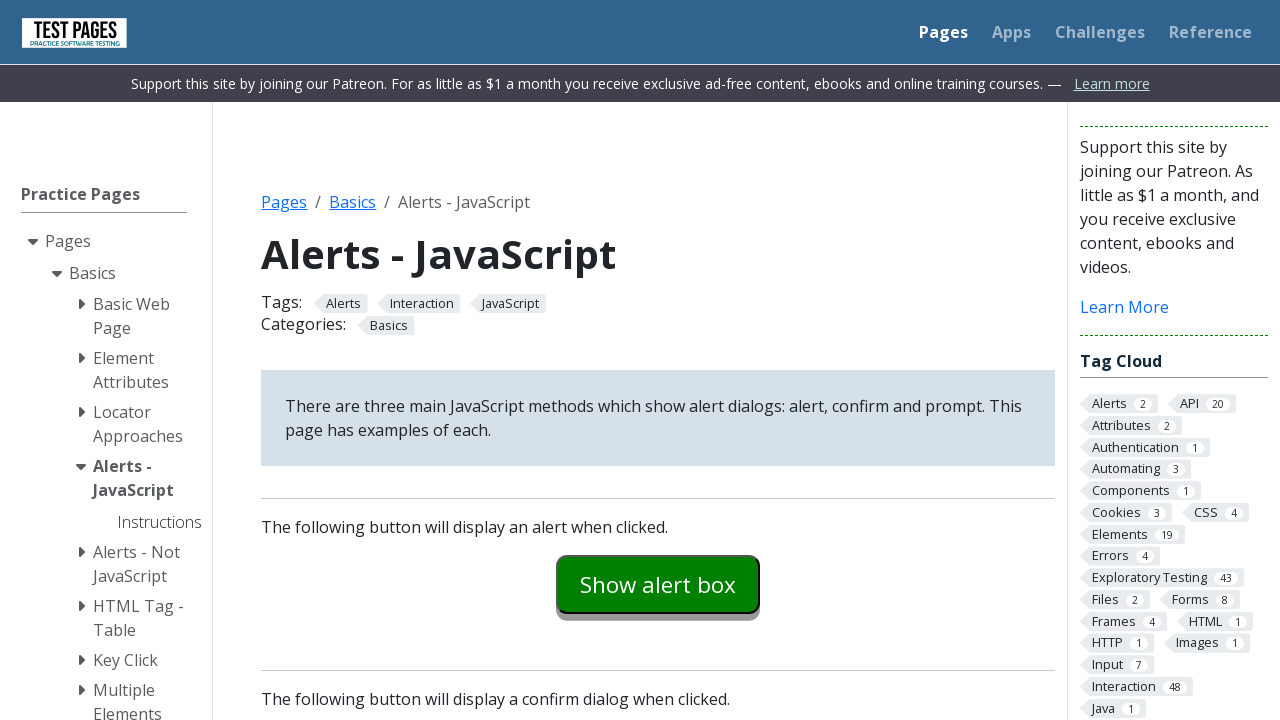

Clicked alert example button at (658, 584) on #alertexamples
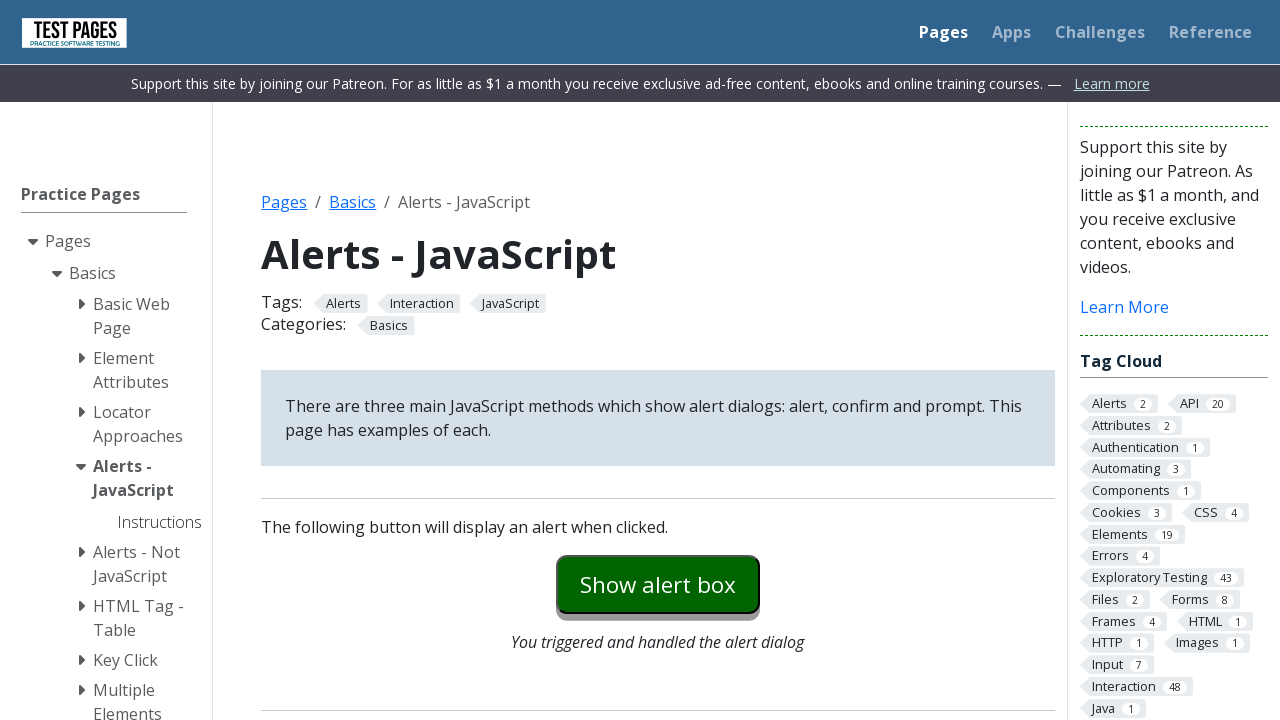

Alert explanation text appeared on page
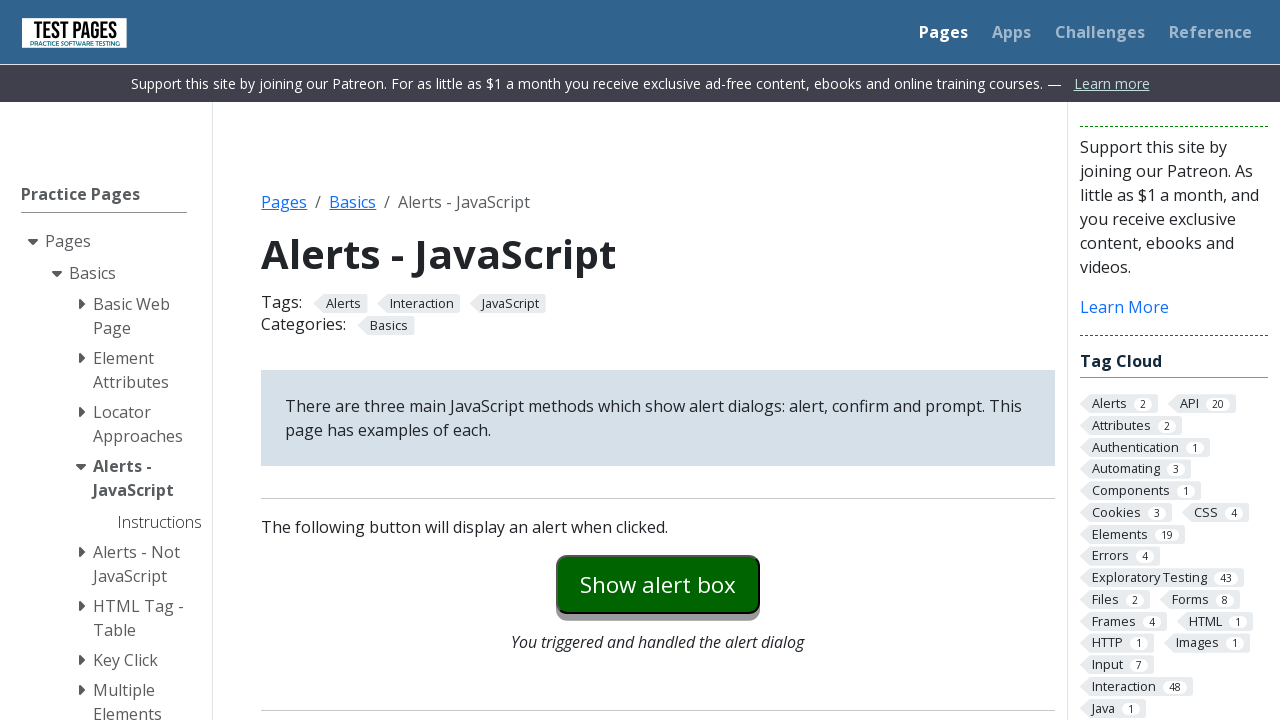

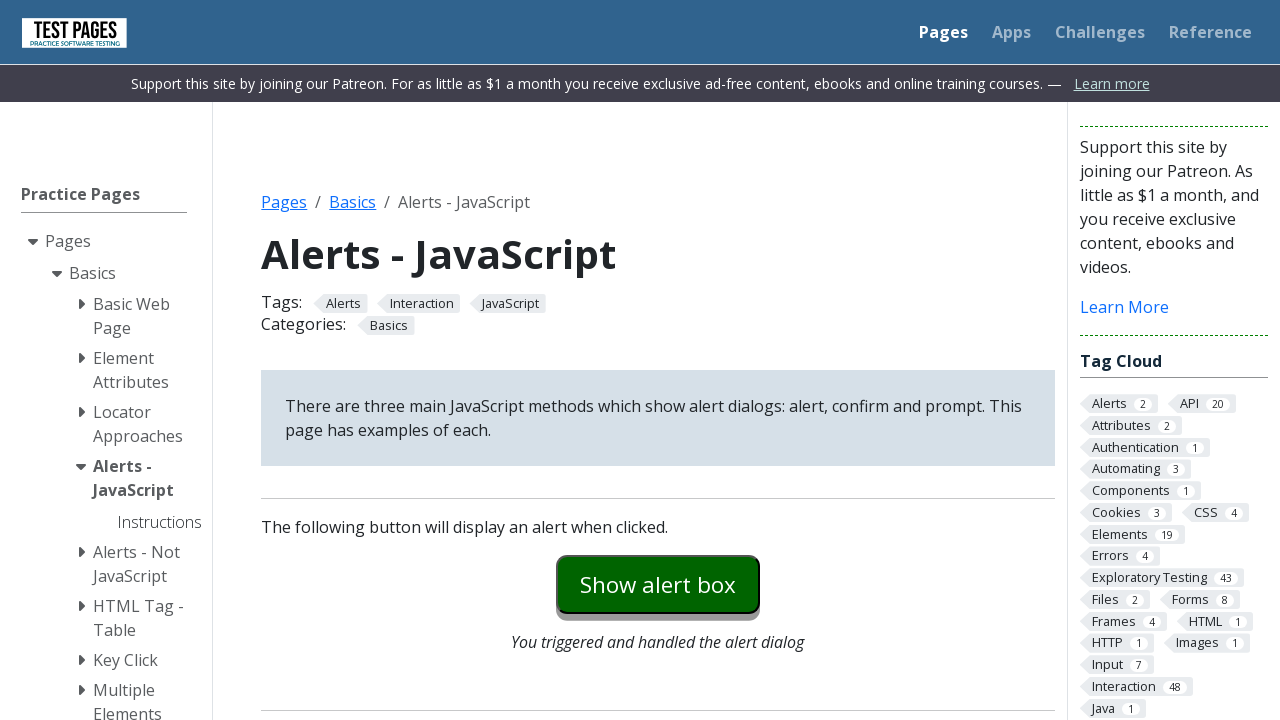